Tests full user profile creation flow by navigating to Add Profile page and analyzing form elements

Starting URL: https://ashean.github.io/very_good_test/

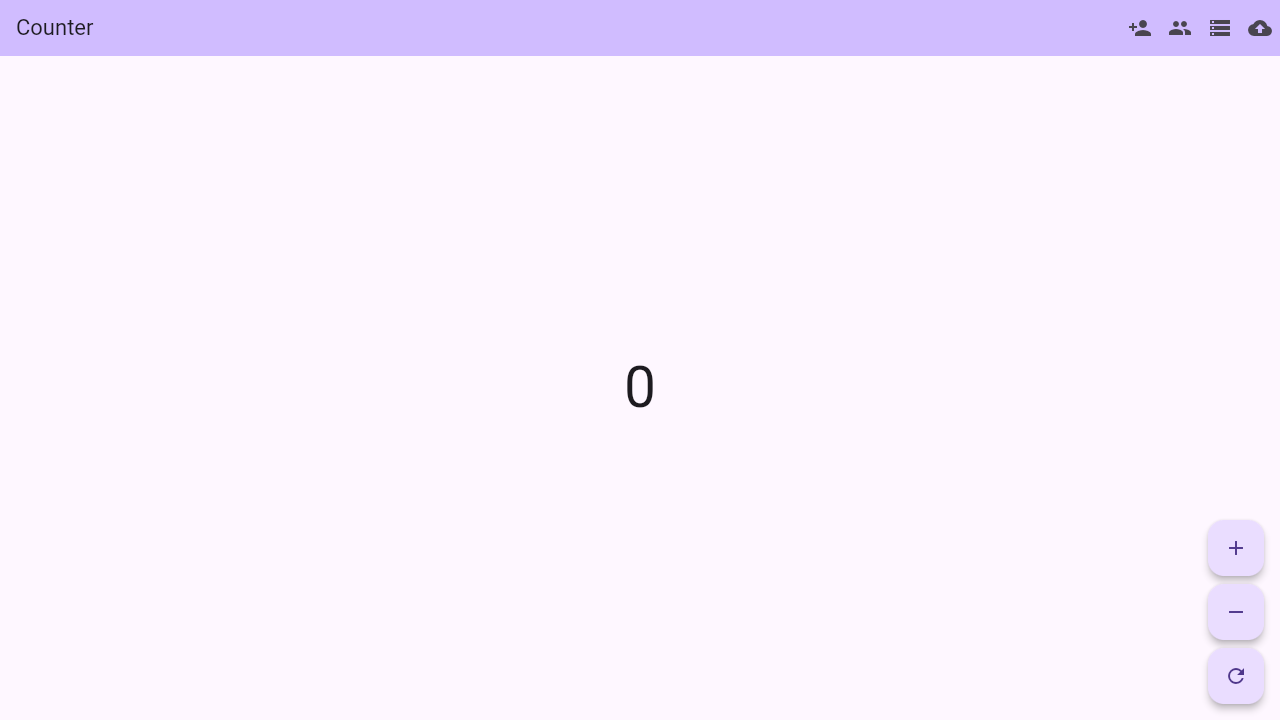

Waited for page to reach networkidle state
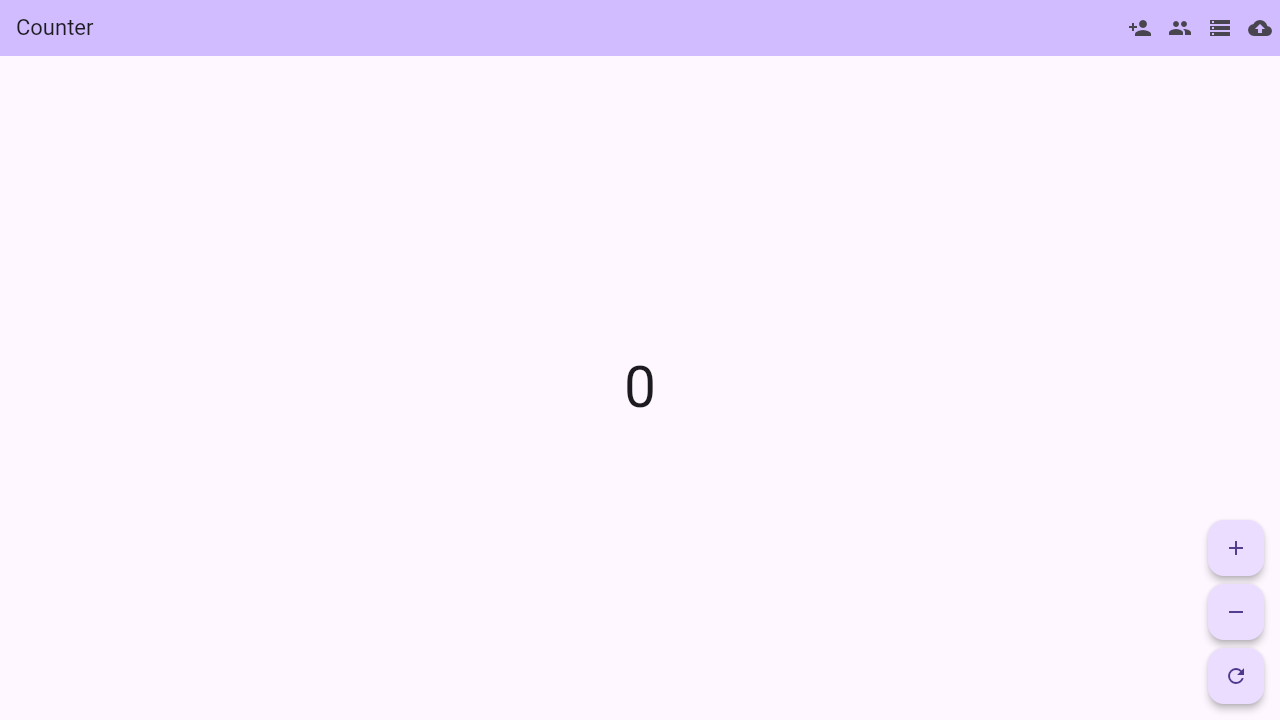

Waited 5 seconds for Flutter app to fully load
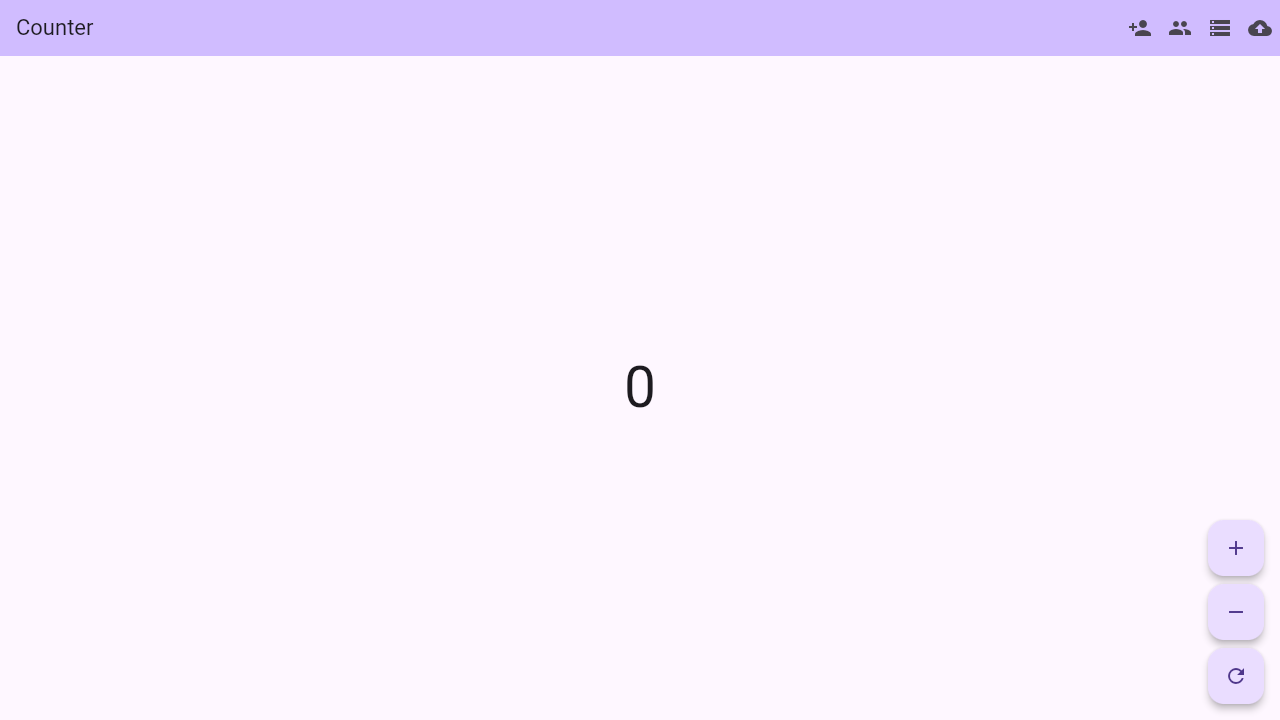

Located Add Profile button element
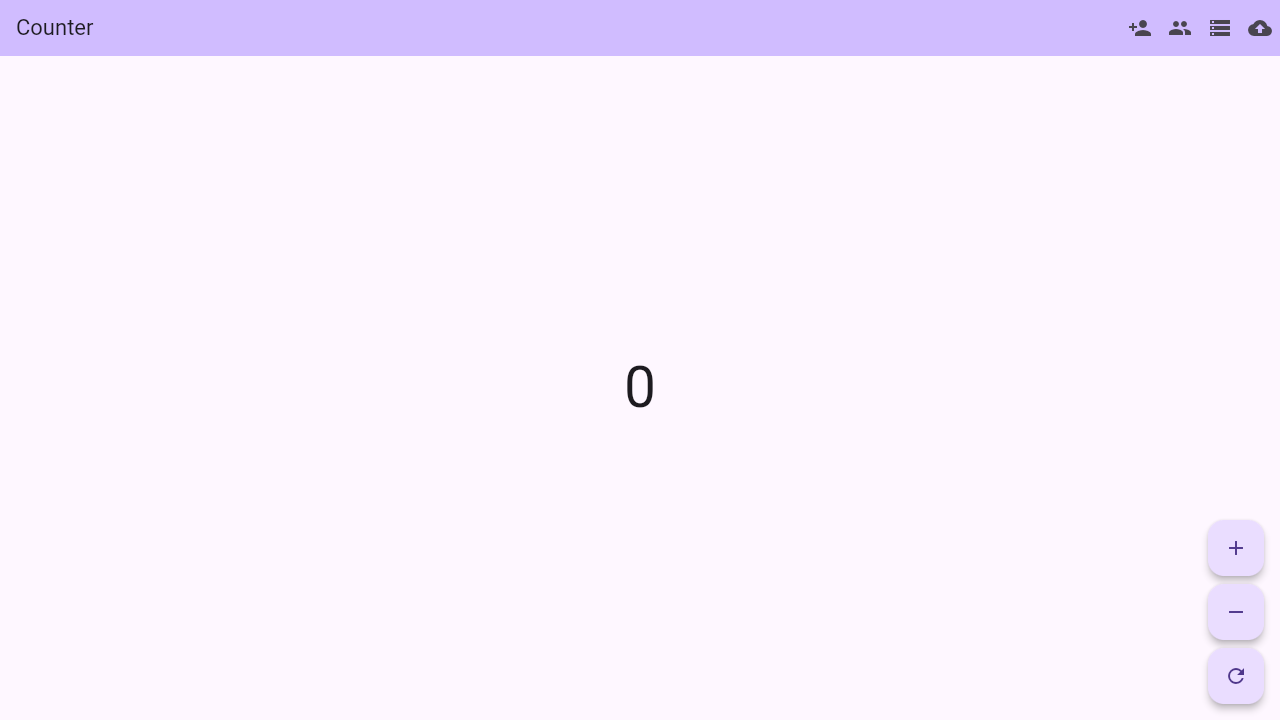

Clicked Add Profile button to navigate to profile creation form at (1140, 28) on #flt-semantic-node-7
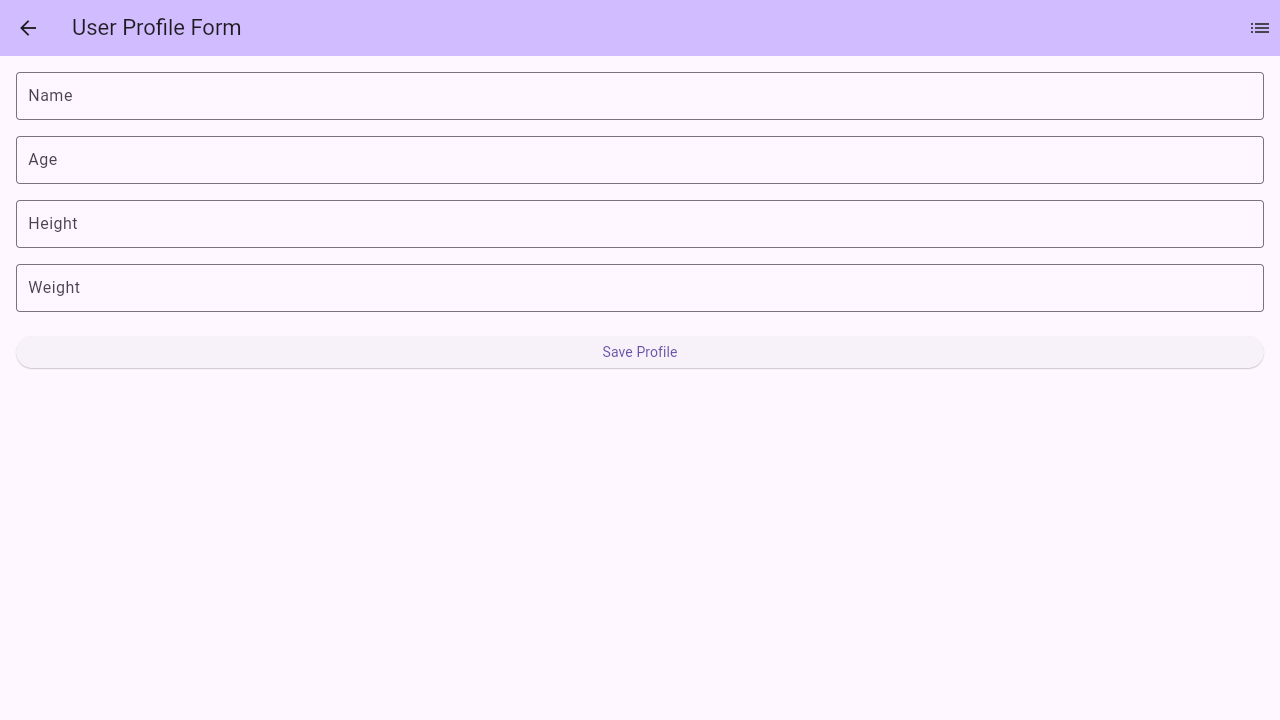

Waited 3 seconds for Add Profile form page to fully load
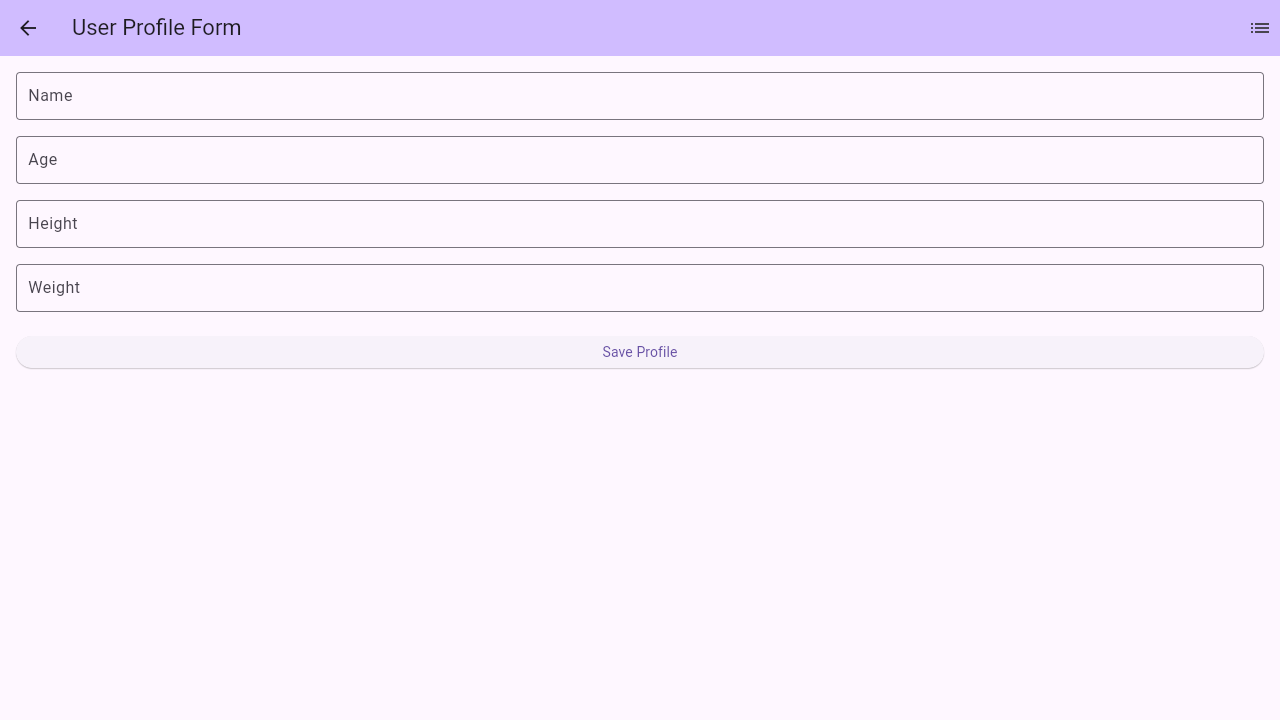

Retrieved page text content to verify form loaded
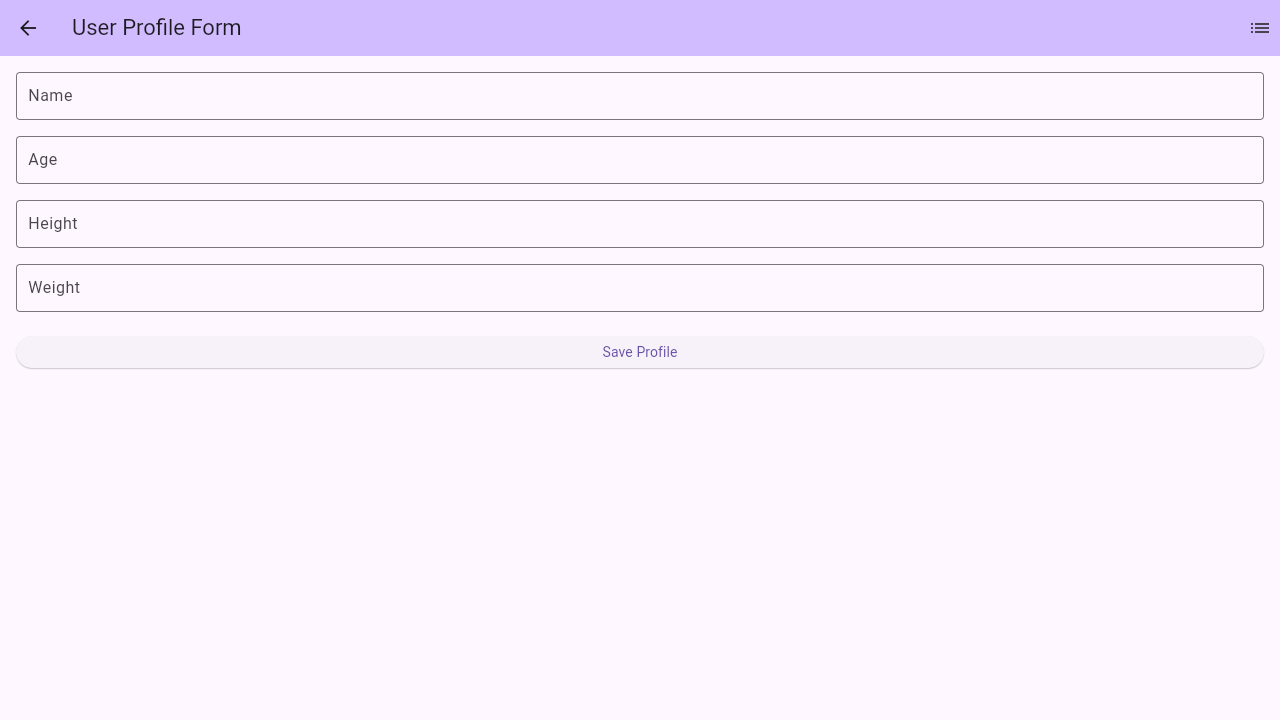

Verified that page text content is not empty - form page loaded successfully
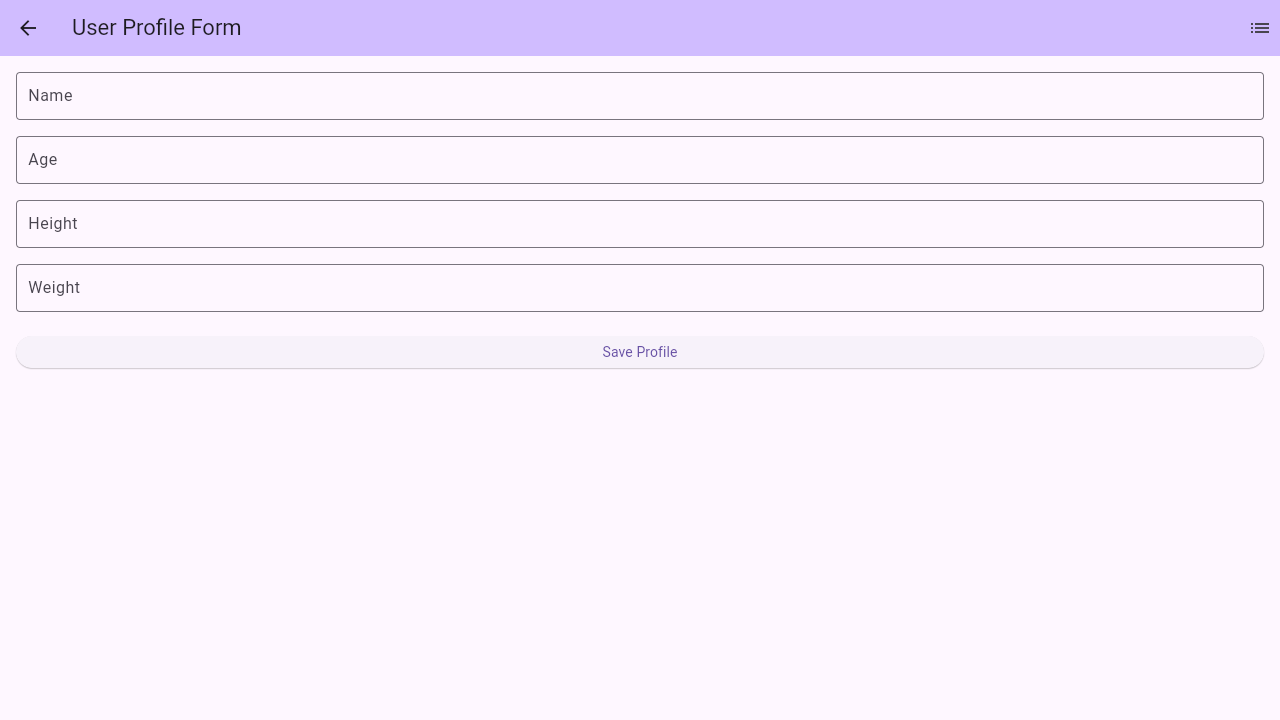

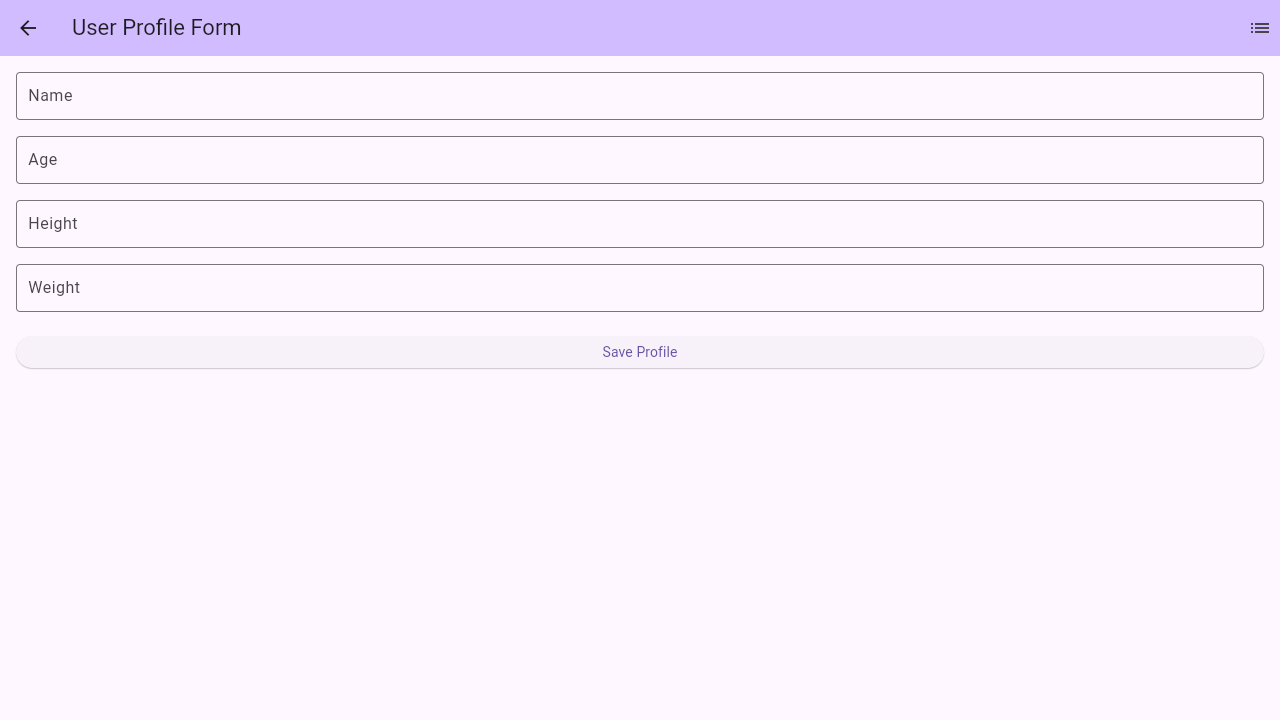